Navigates to the Sauce Demo login page, maximizes the browser window, and verifies the page loads correctly by checking the page title is present.

Starting URL: https://www.saucedemo.com/v1/

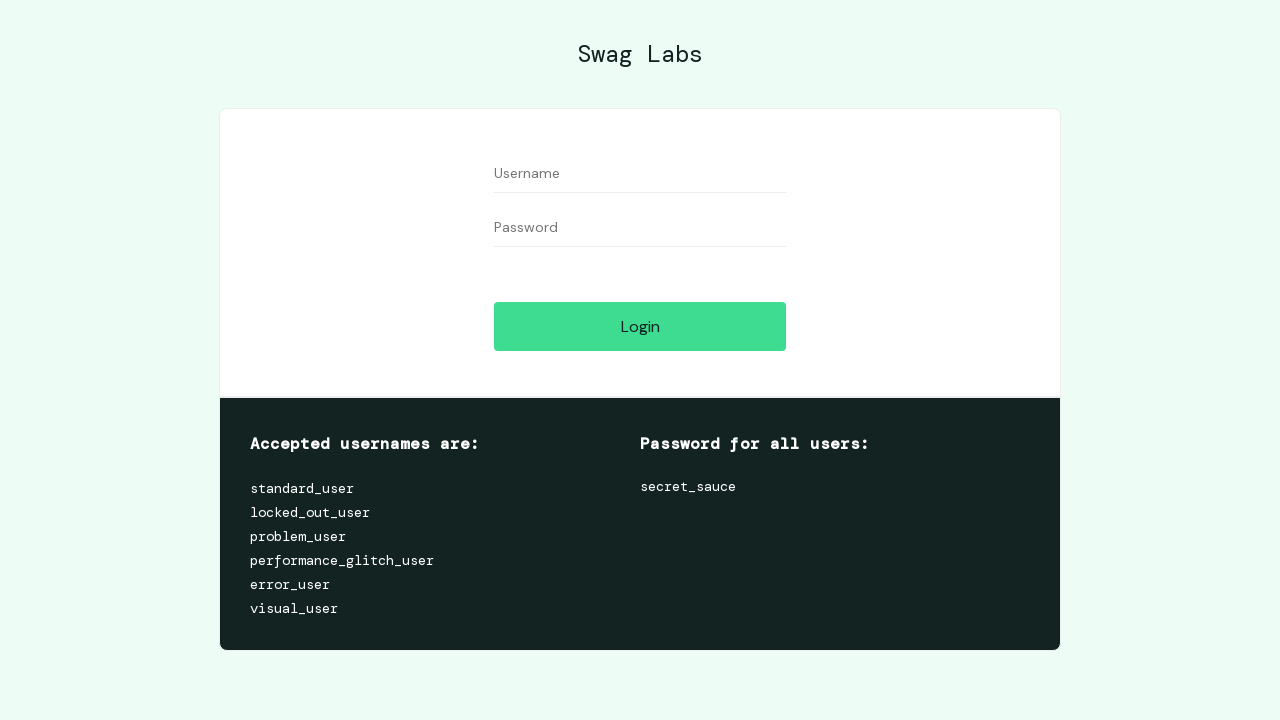

Set viewport size to 1920x1080 to maximize browser window
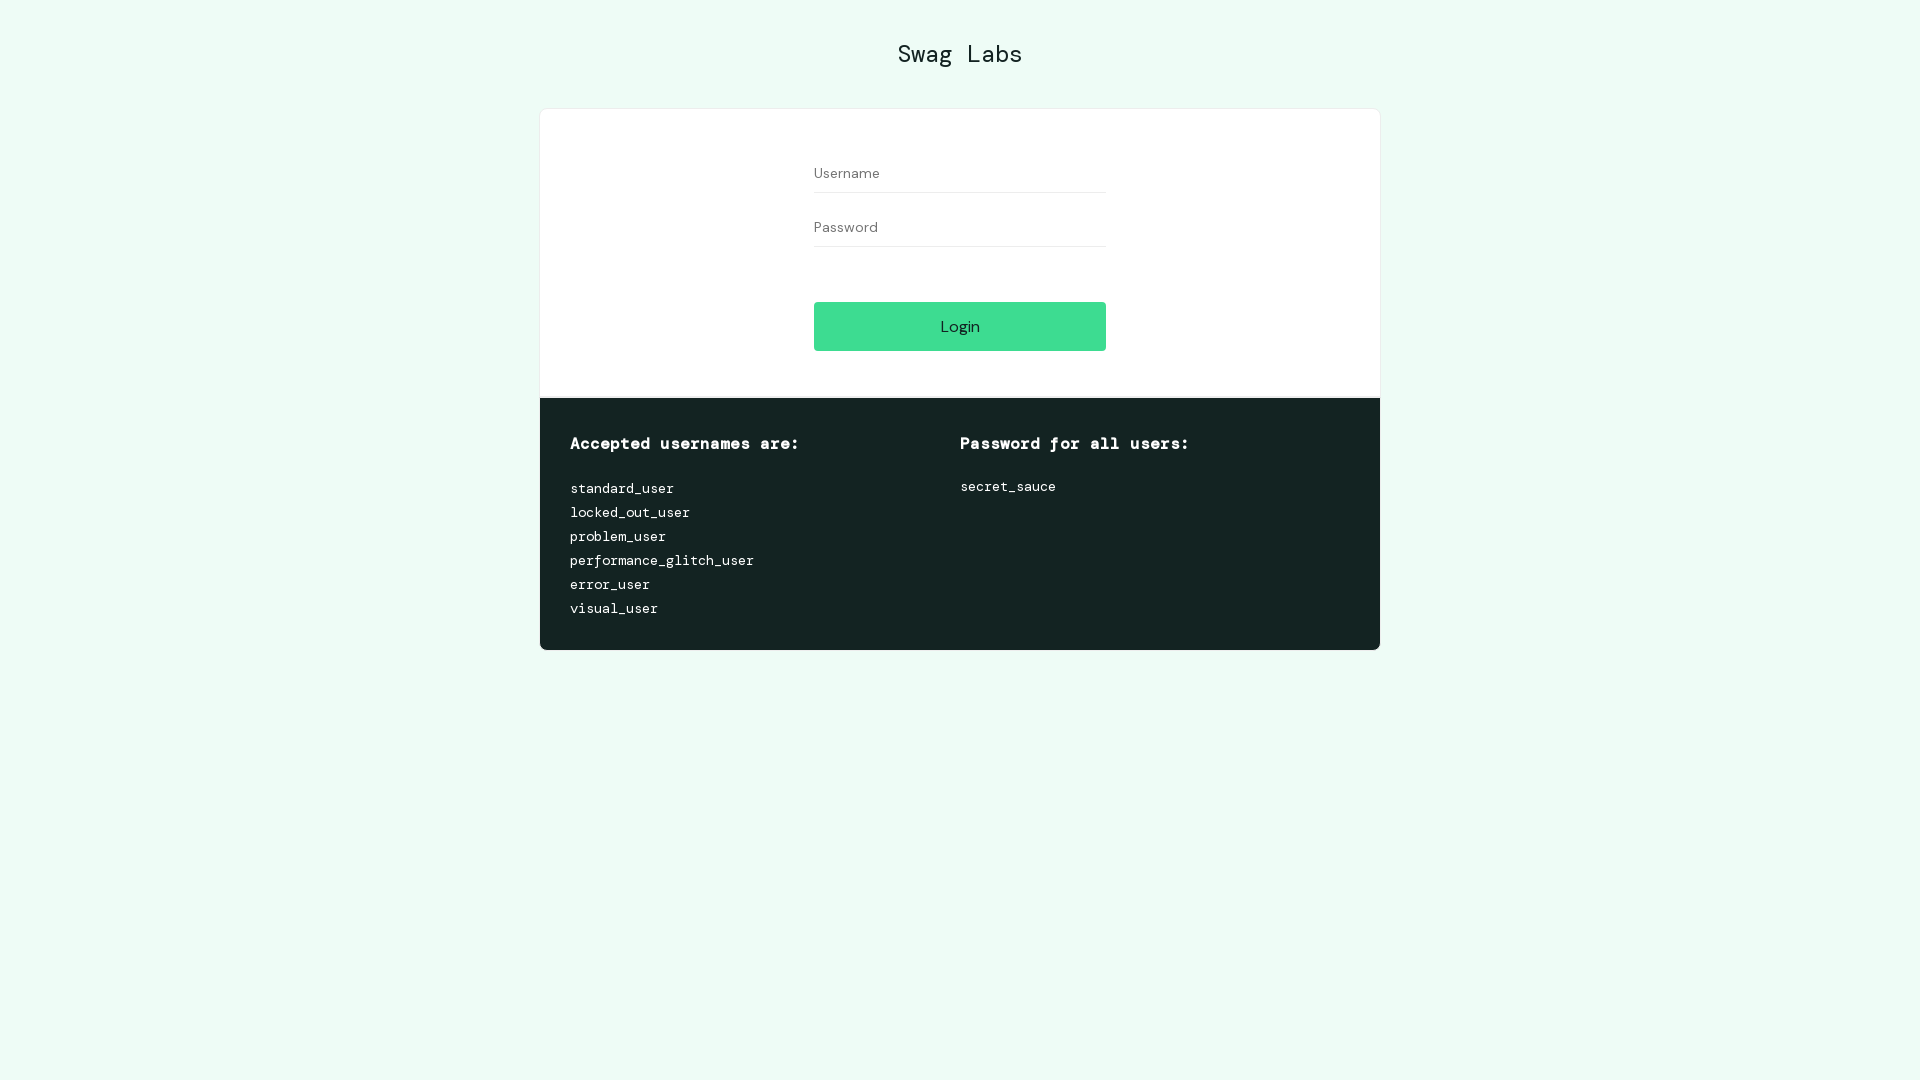

Page fully loaded - domcontentloaded state reached
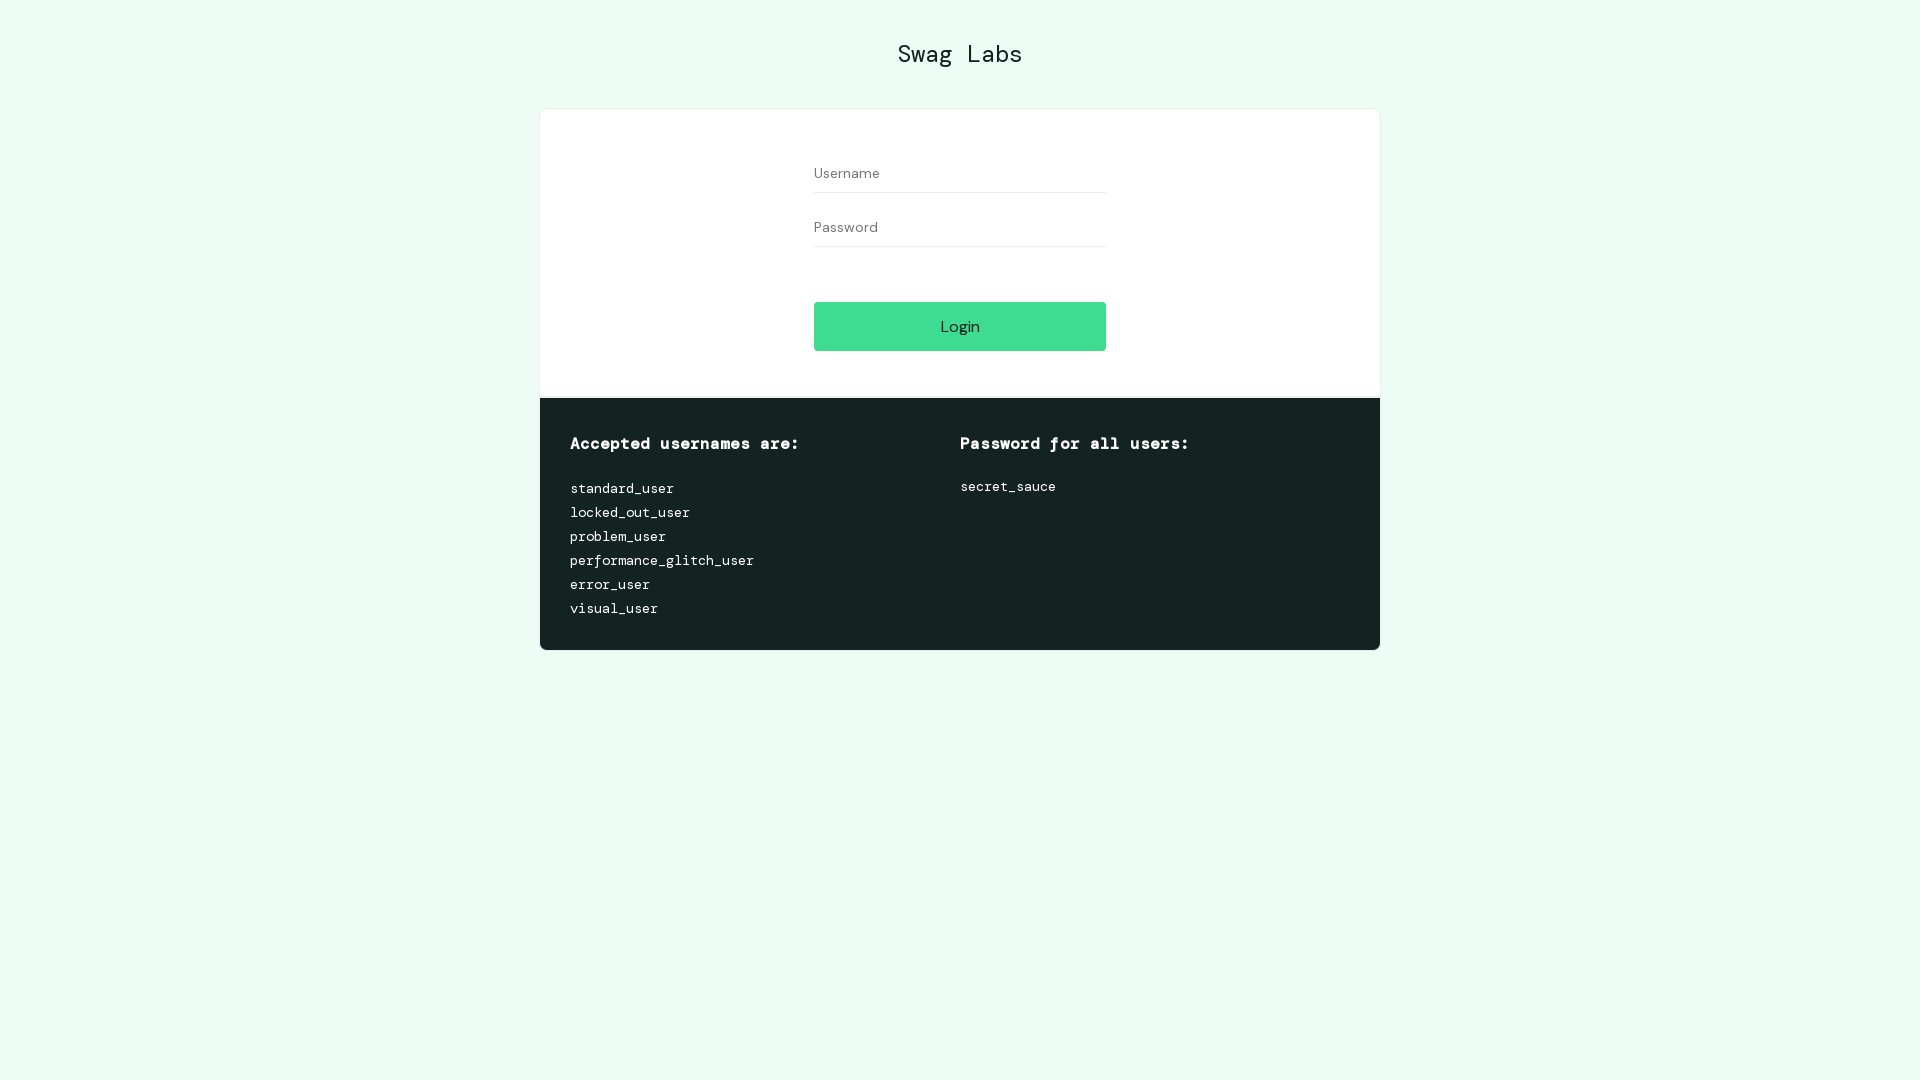

Verified page title is 'Swag Labs'
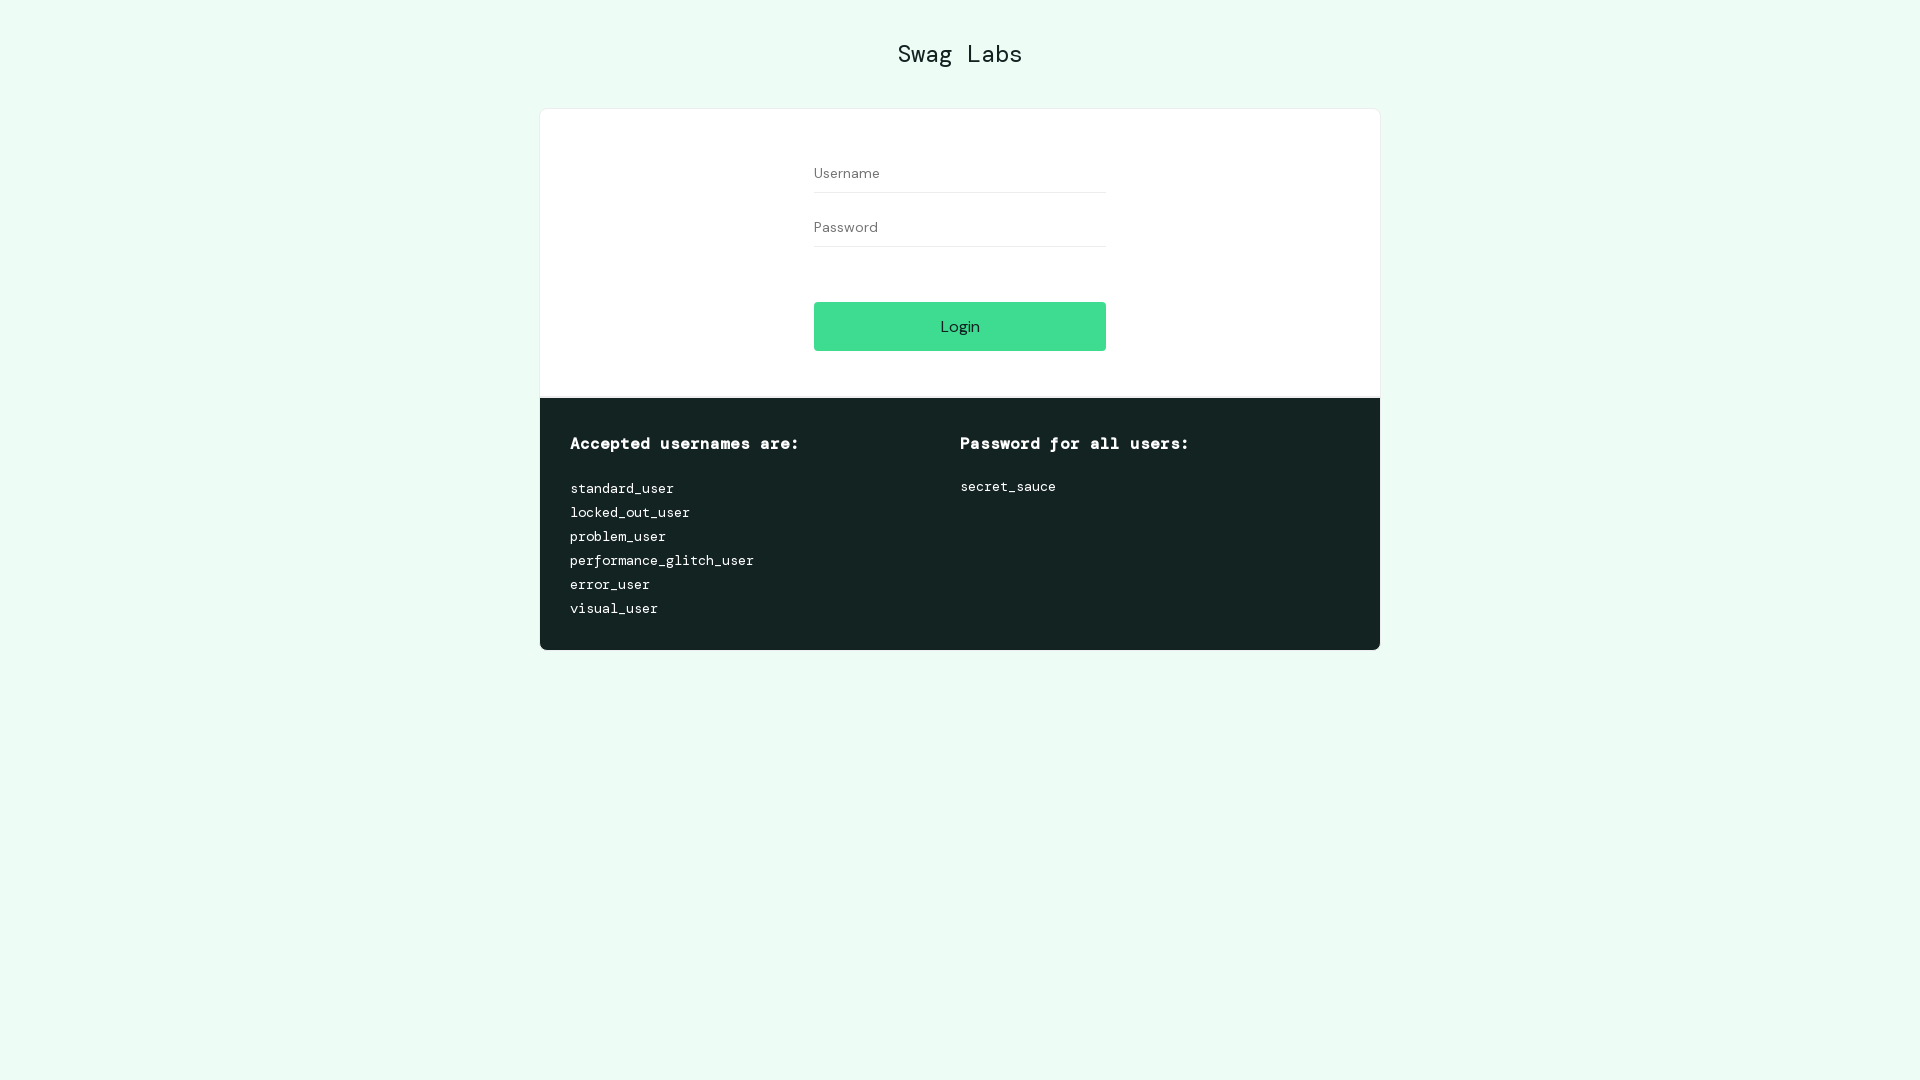

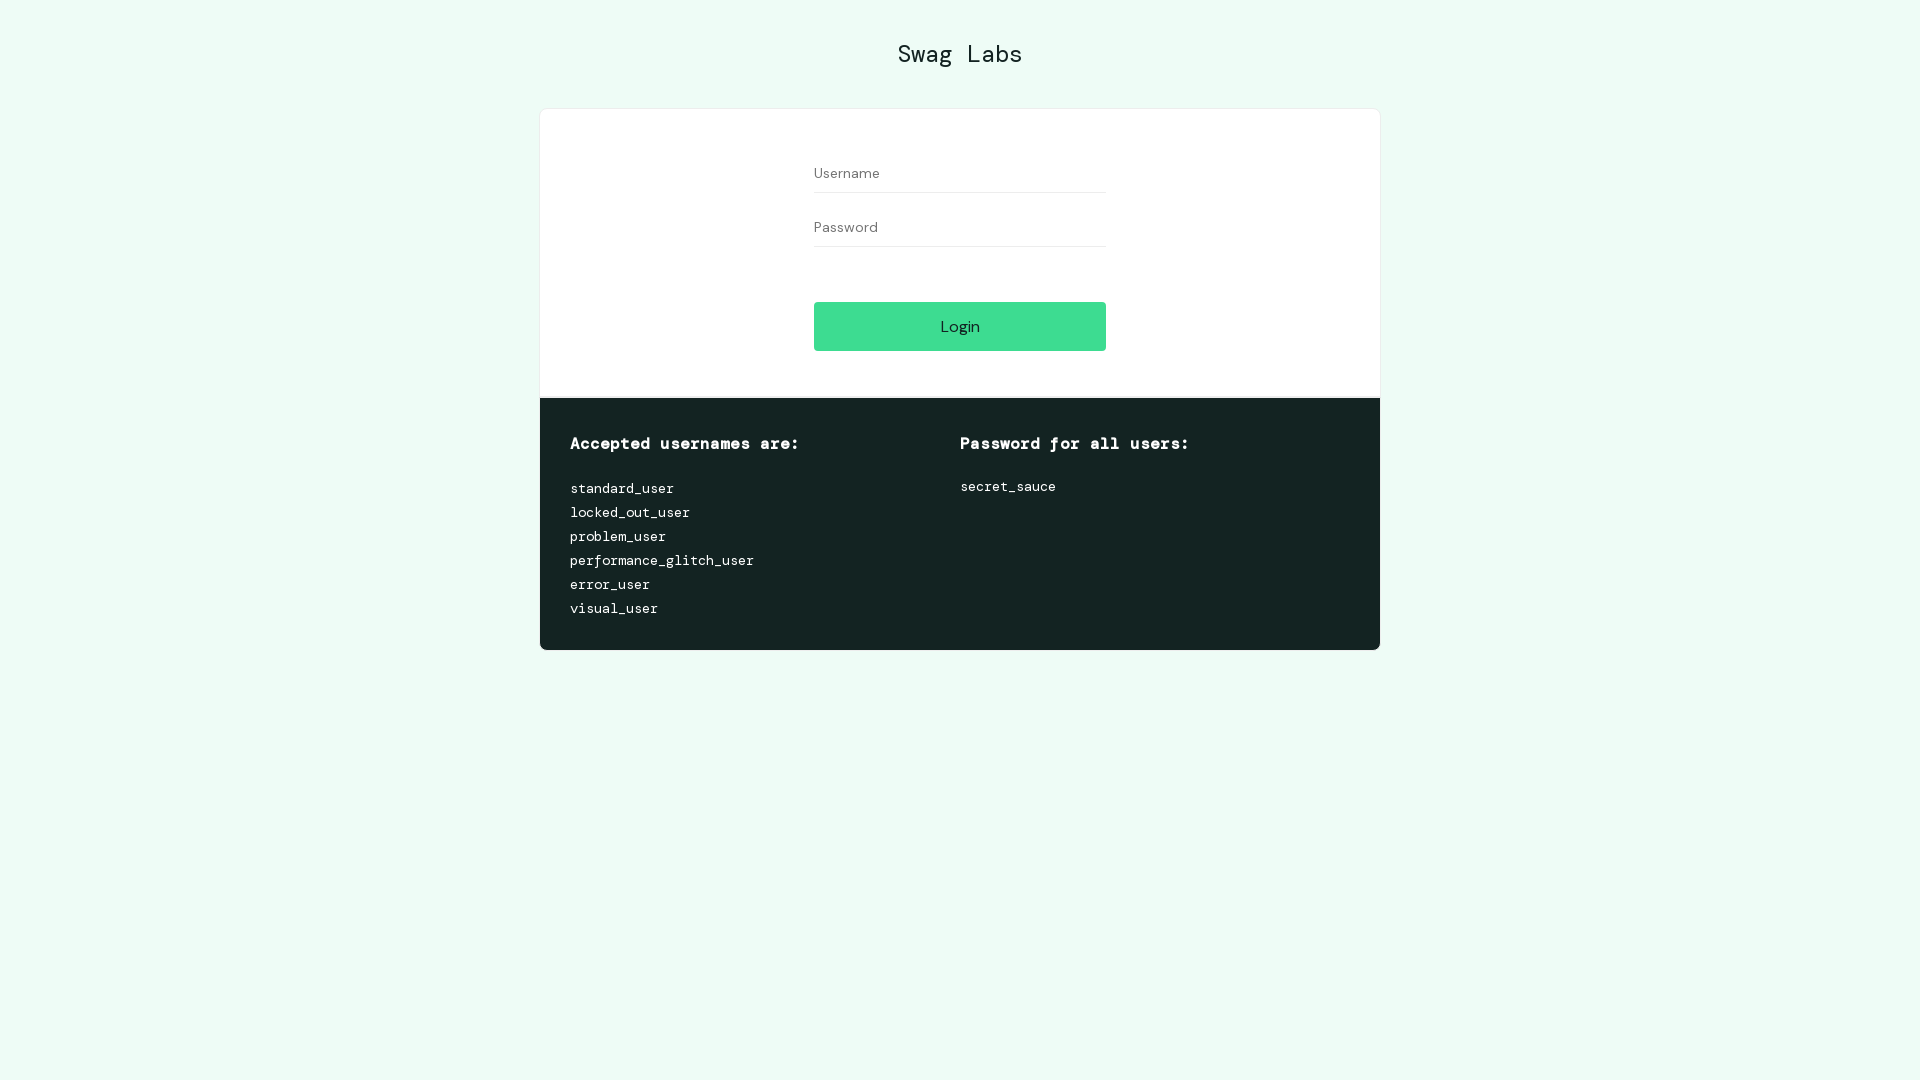